Tests explicit wait functionality by clicking a timer button and waiting for a WebDriver text element to become visible

Starting URL: http://seleniumpractise.blogspot.in/2016/08/how-to-use-explicit-wait-in-selenium.html

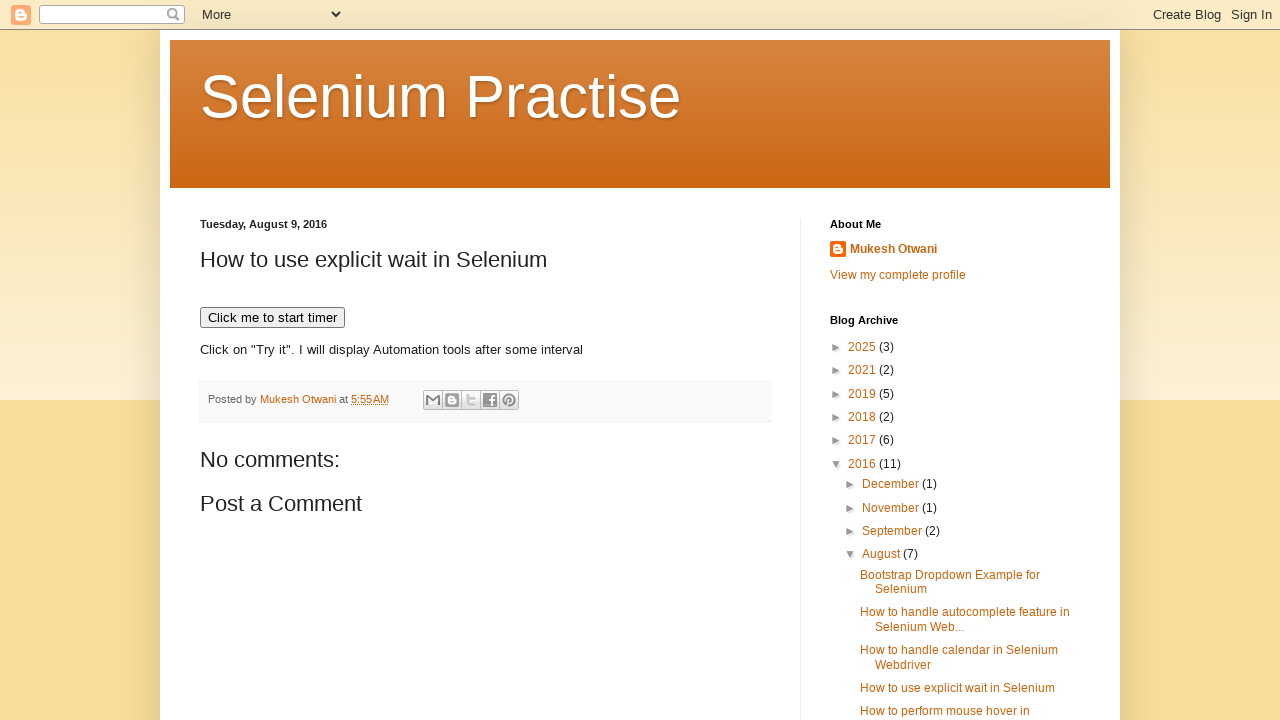

Navigated to explicit wait test page
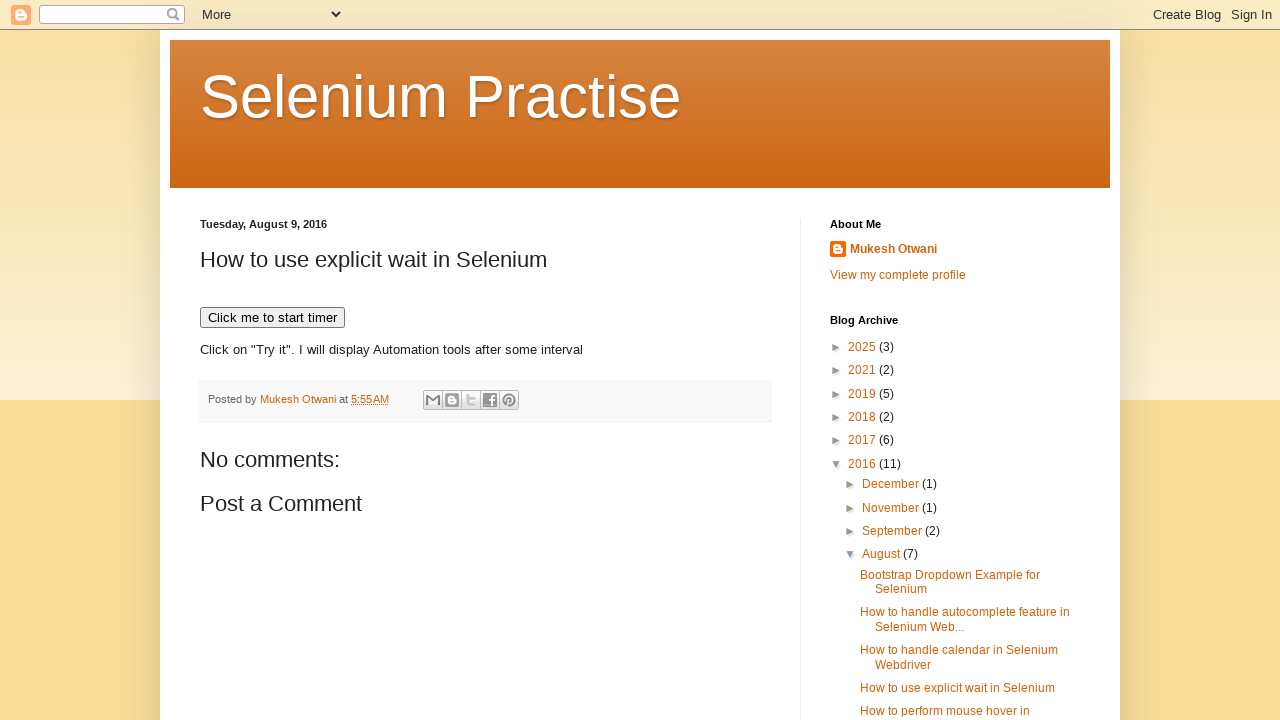

Clicked timer button to start at (272, 318) on xpath=//button[text()='Click me to start timer']
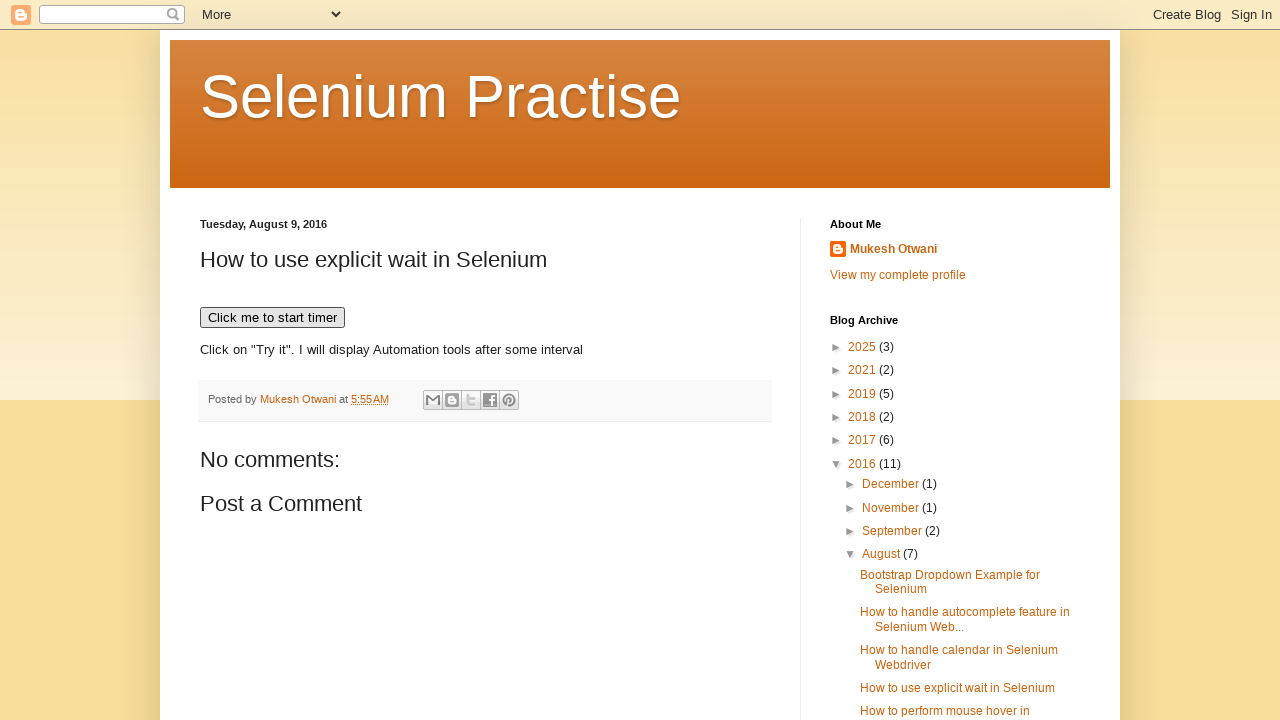

WebDriver text element became visible after explicit wait
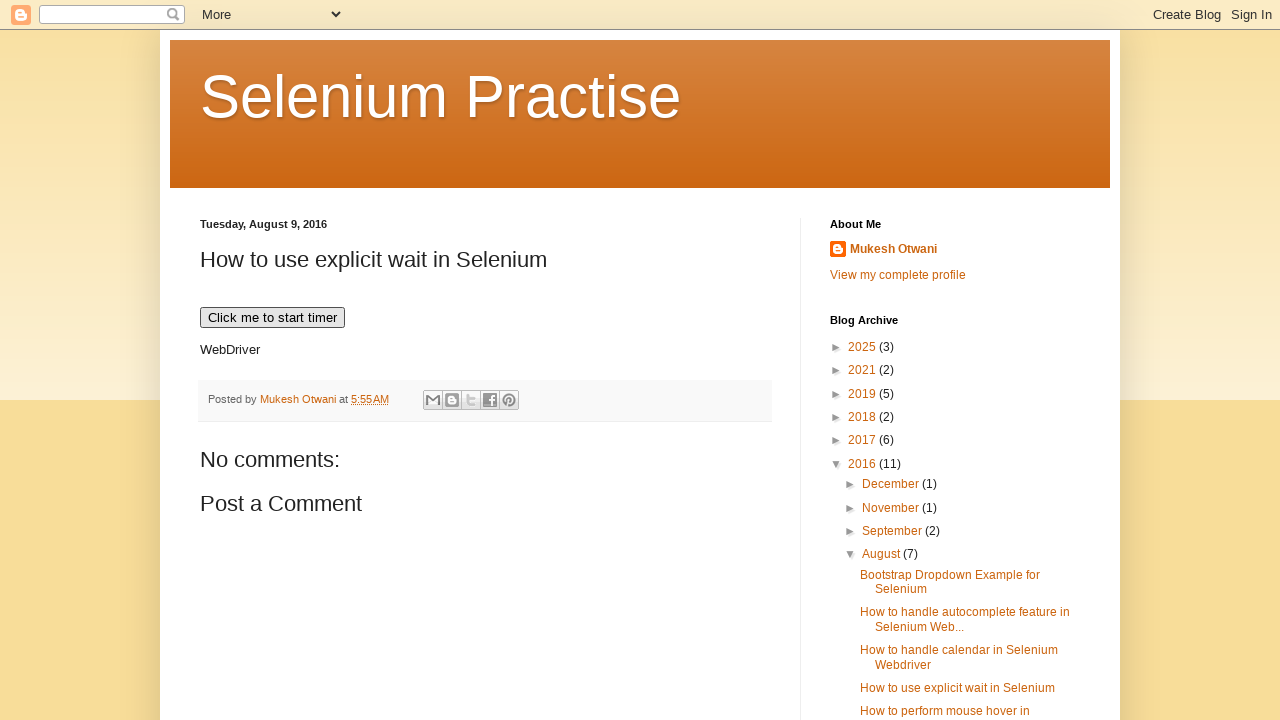

Verified that WebDriver element is visible
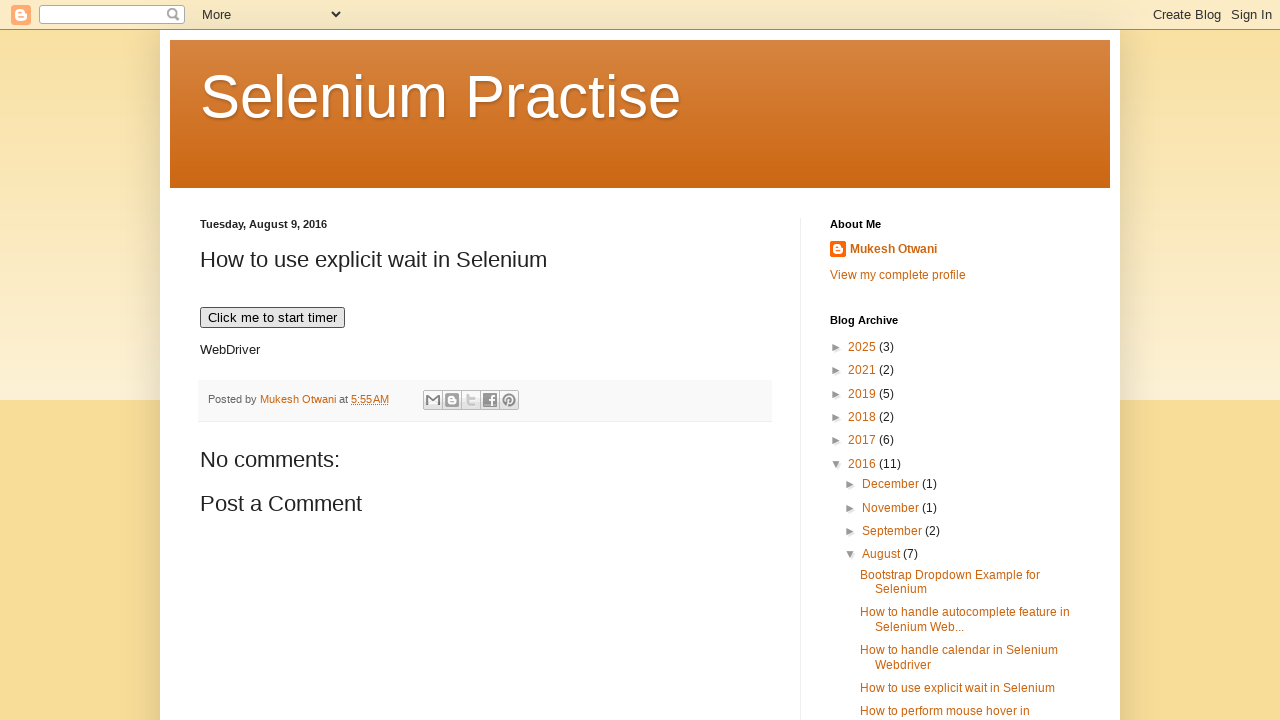

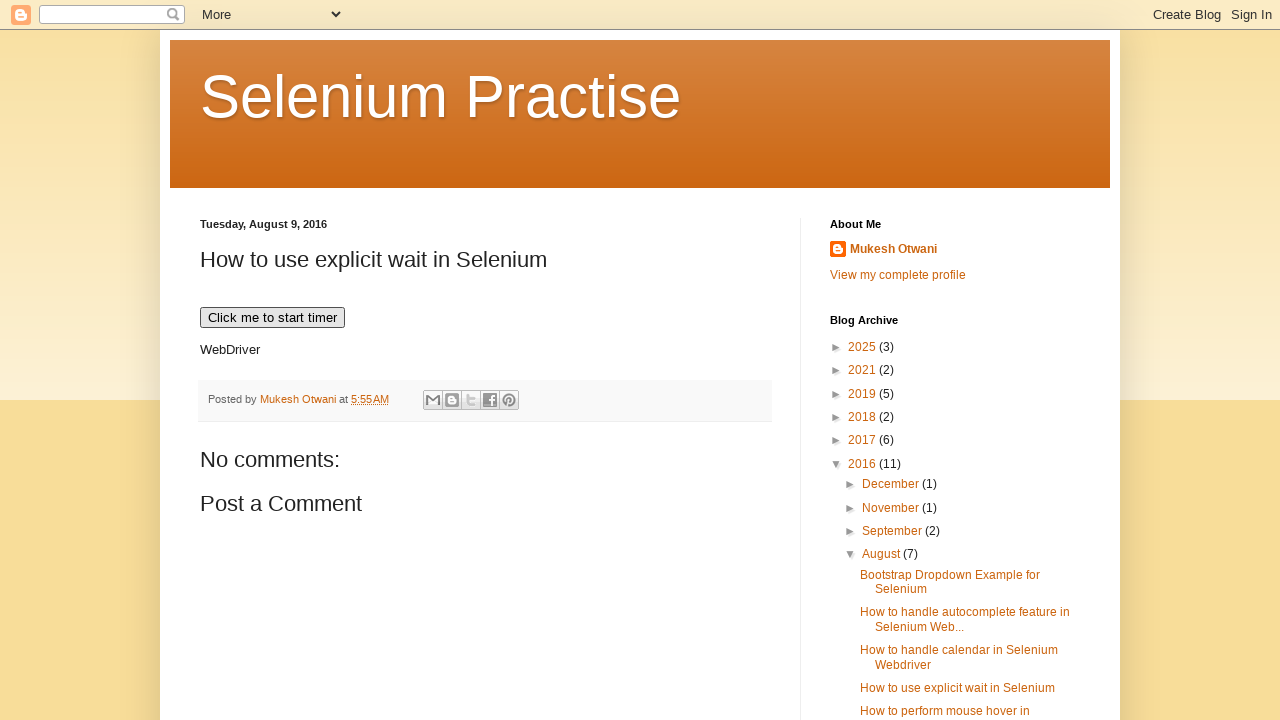